Tests the BMI calculator form by clearing and filling in age, height (feet and inches), and weight fields with test data.

Starting URL: https://www.calculator.net/bmi-calculator.html

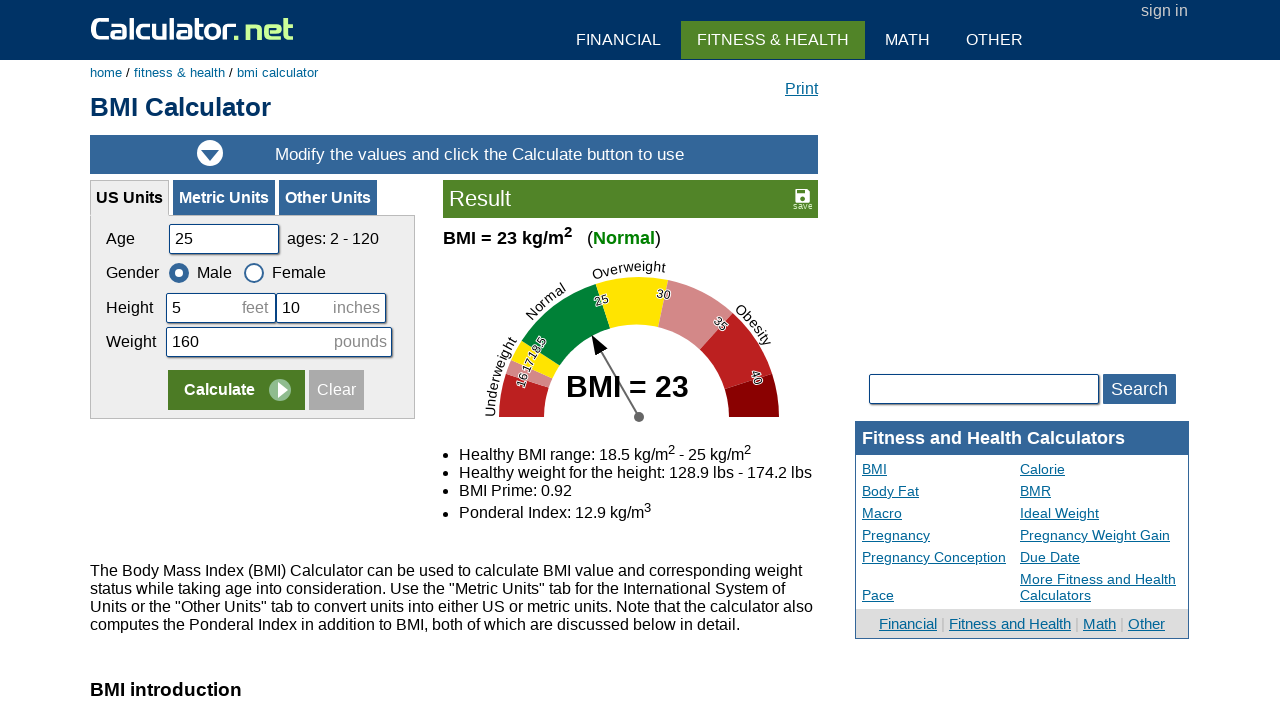

Cleared age field on input[name='cage']
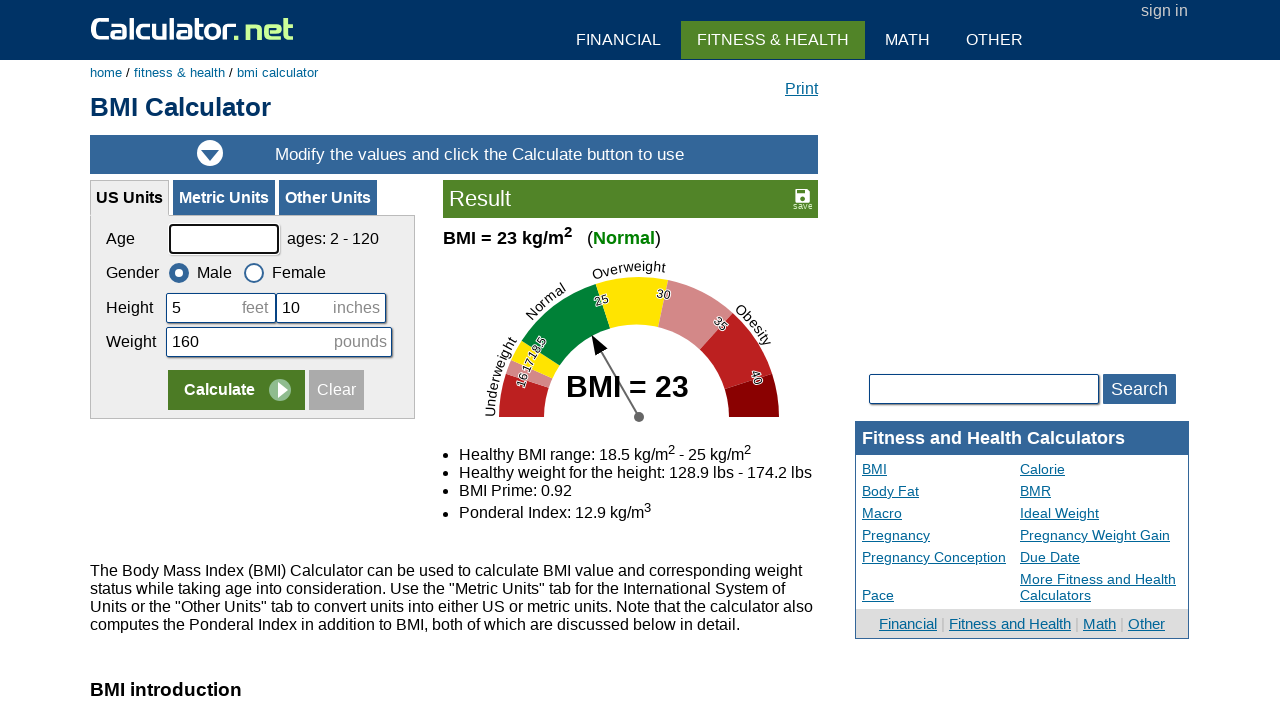

Filled age field with '23' on input[name='cage']
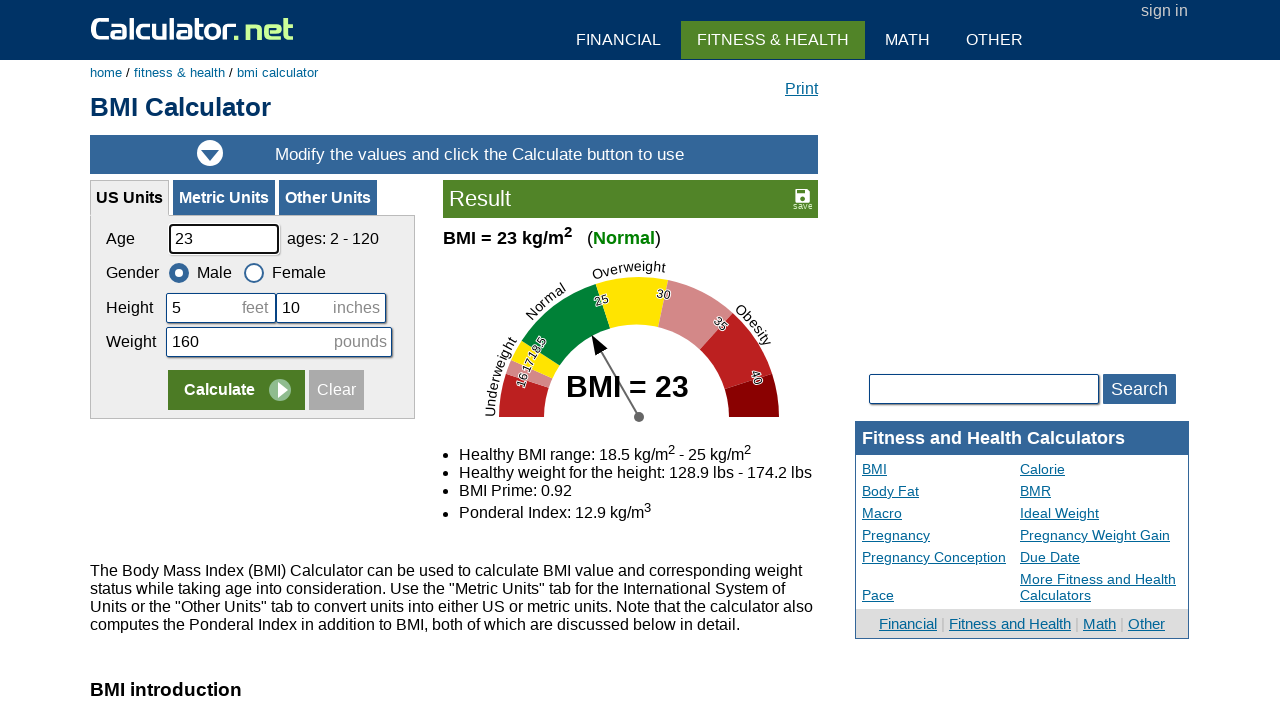

Cleared height feet field on input[name='cheightfeet']
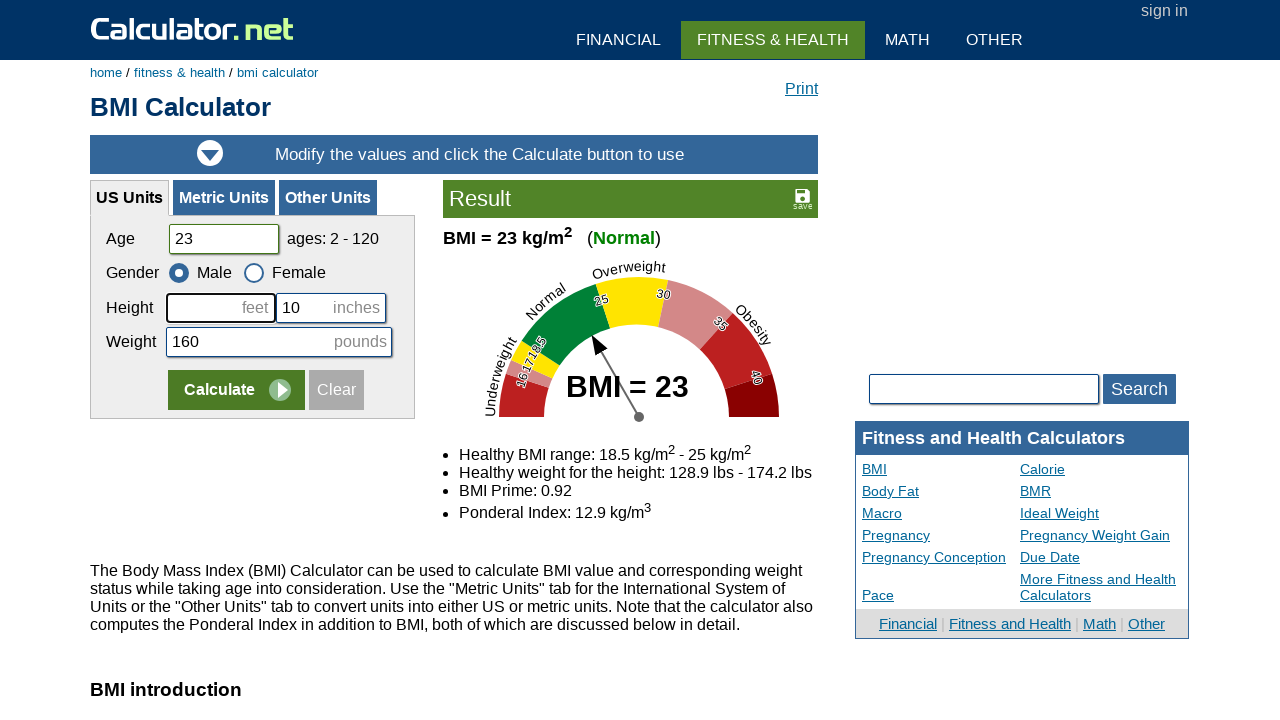

Filled height feet field with '5' on input[name='cheightfeet']
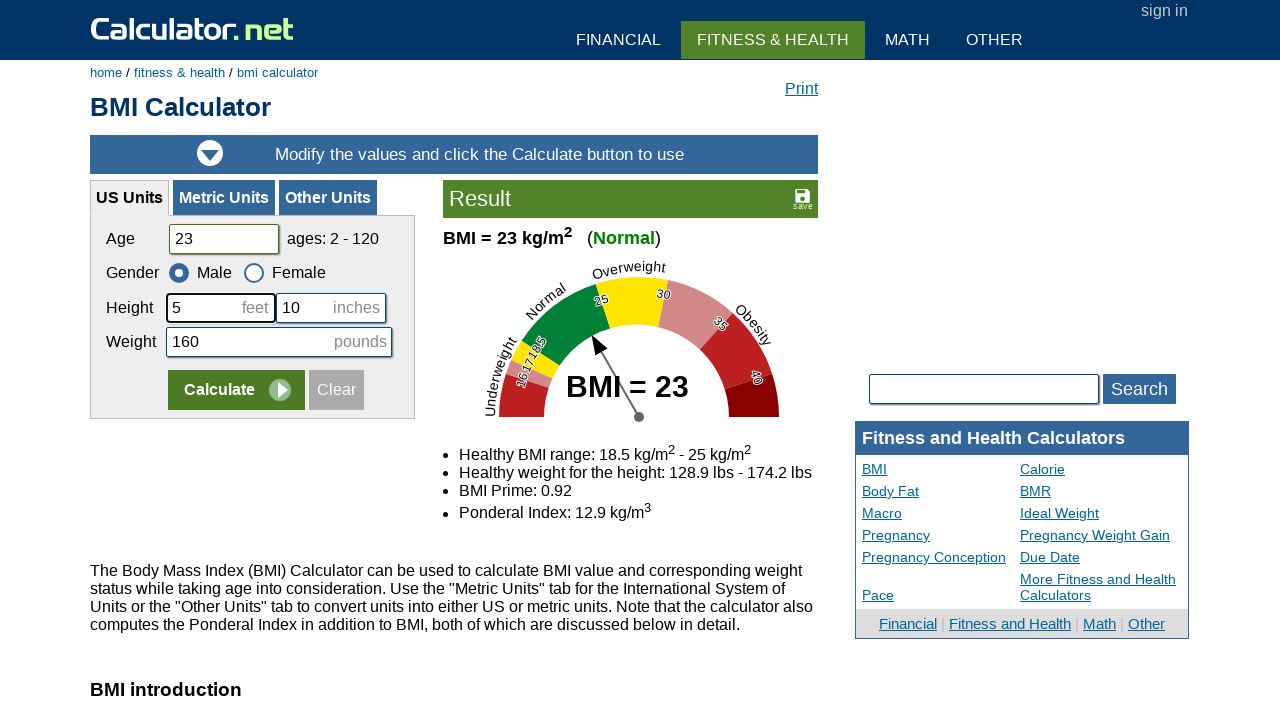

Cleared height inches field on input[name='cheightinch']
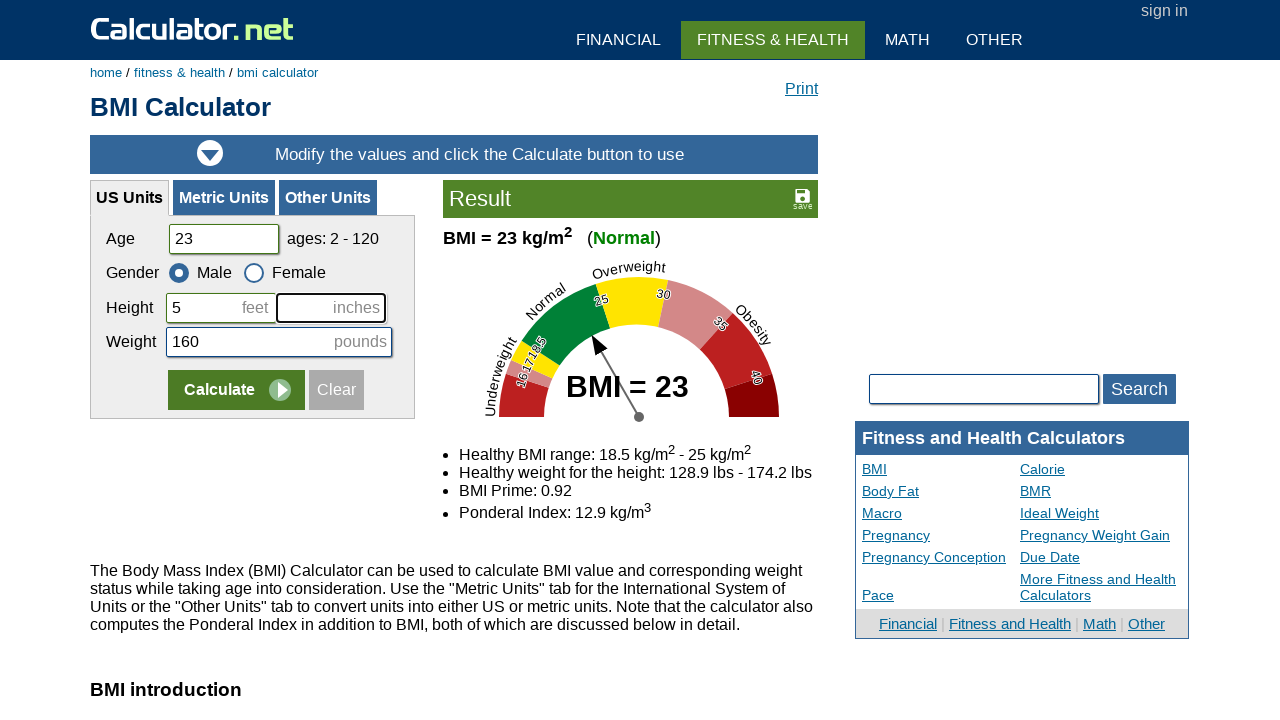

Filled height inches field with '11' on input[name='cheightinch']
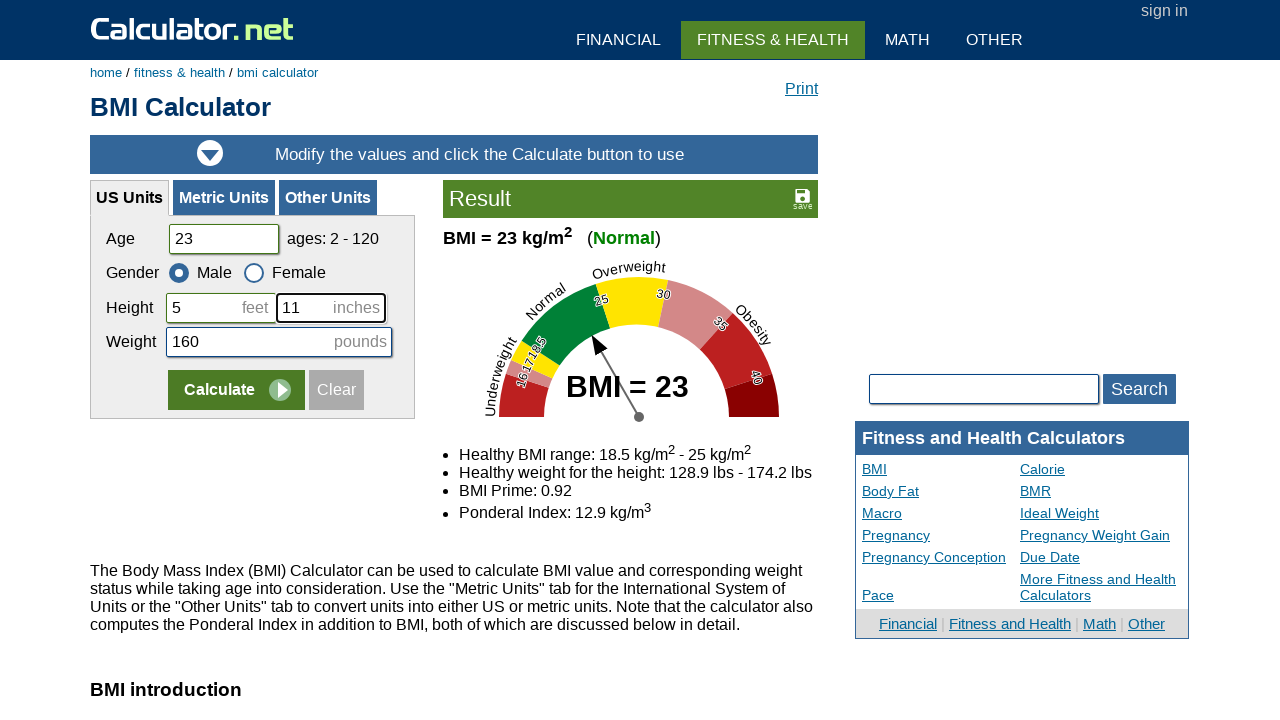

Cleared weight field on input[name='cpound']
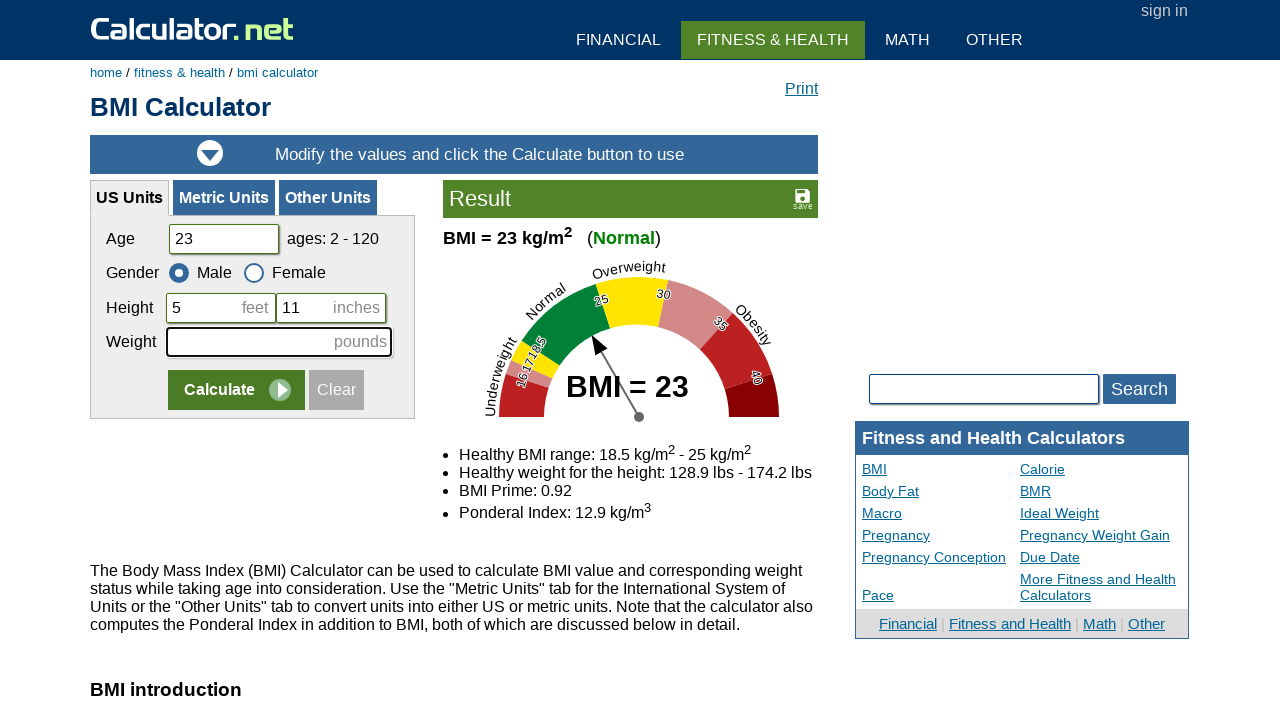

Filled weight field with '189.598' on input[name='cpound']
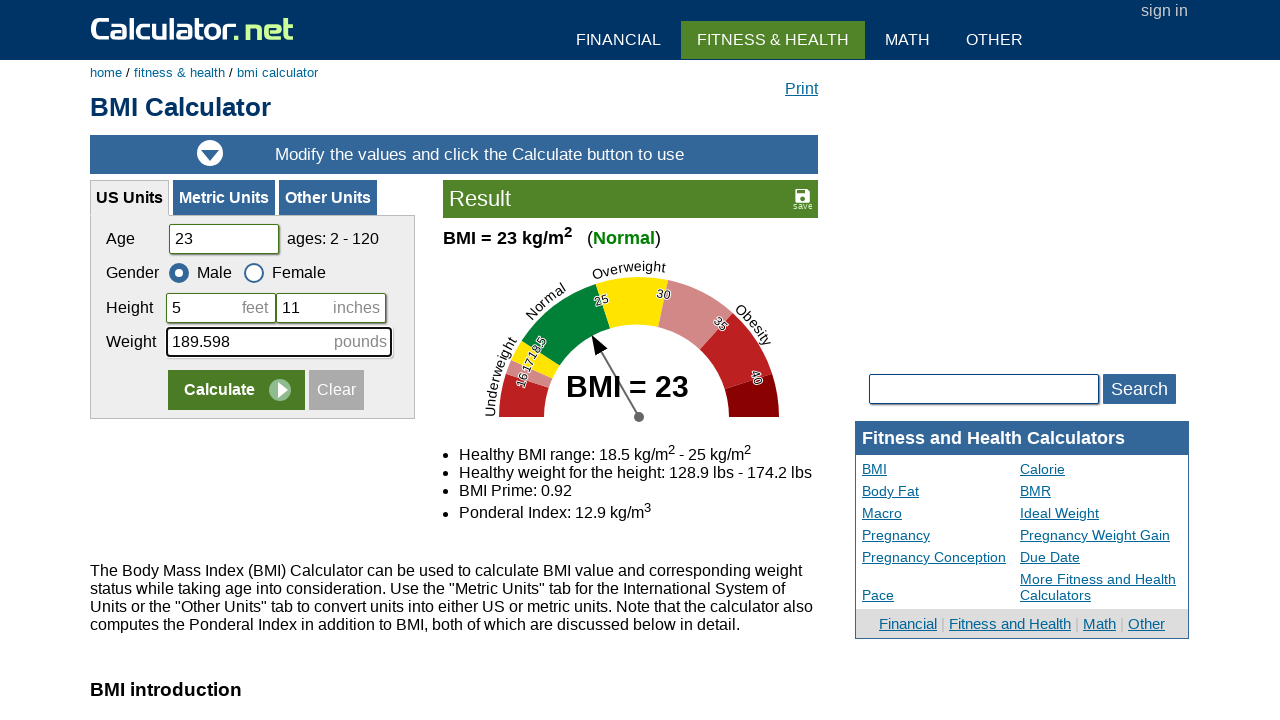

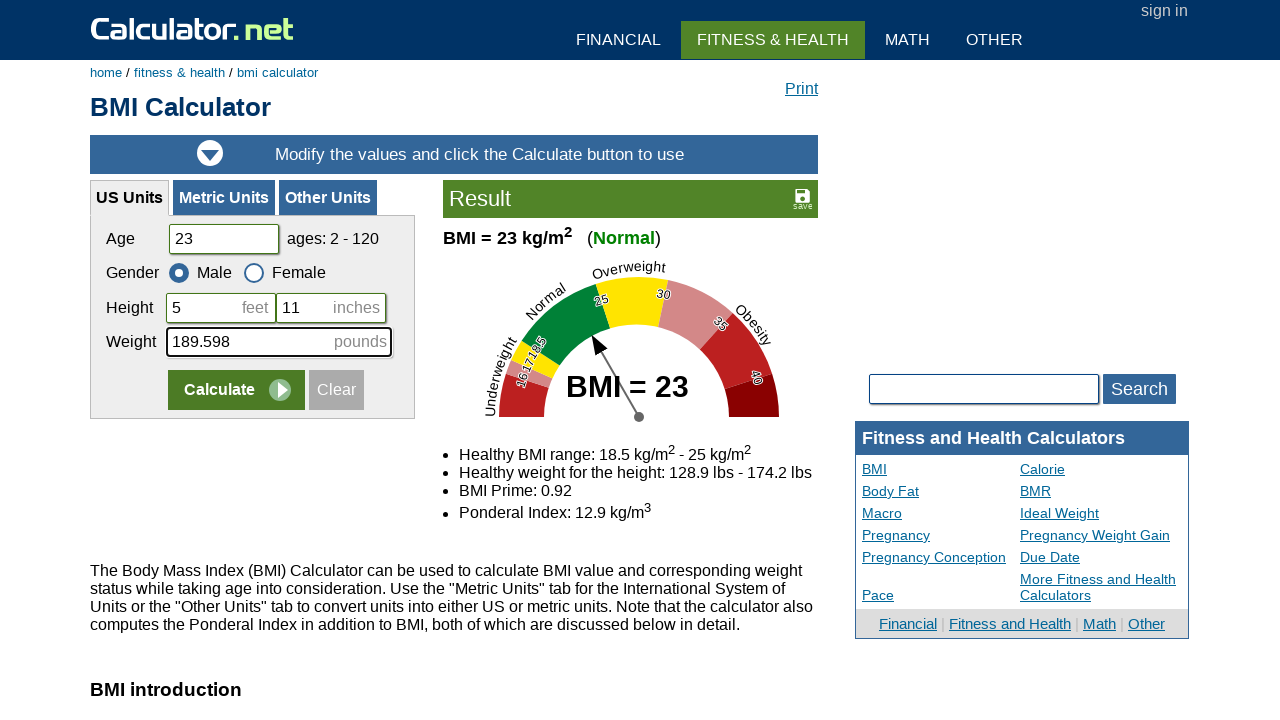